Tests that new todo items are appended to the bottom of the list by creating 3 items and verifying count

Starting URL: https://demo.playwright.dev/todomvc

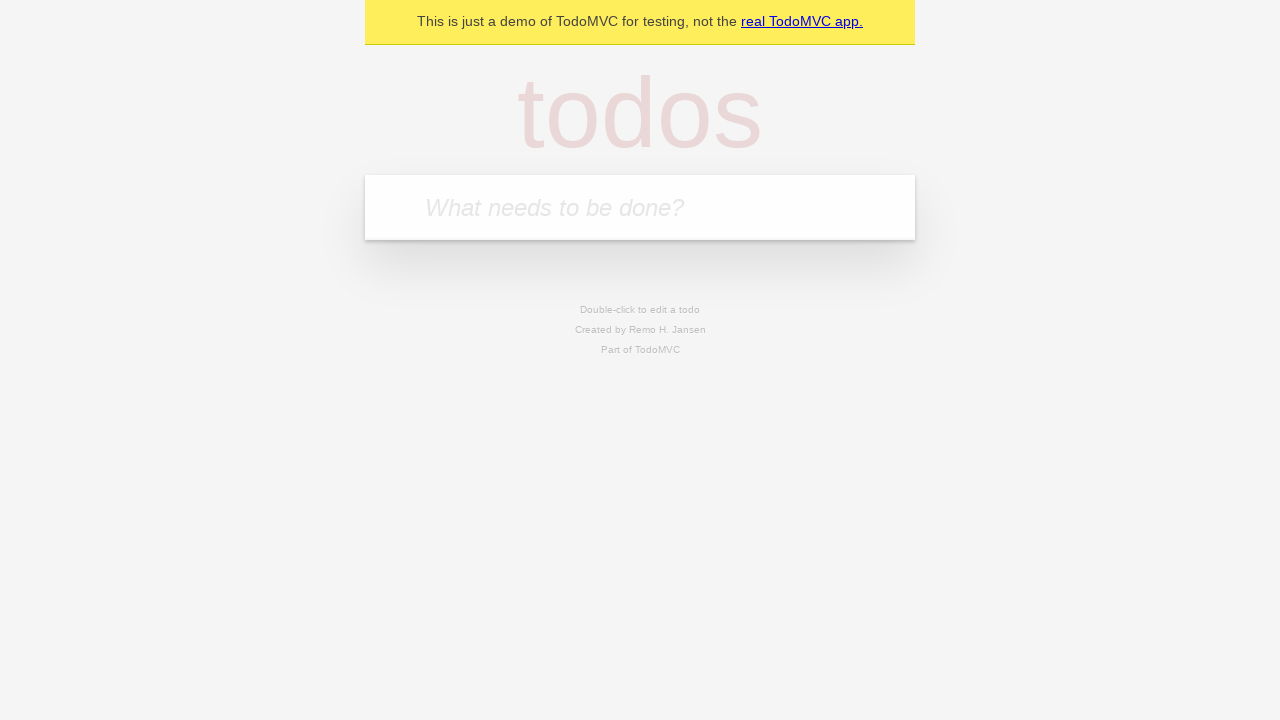

Located the todo input field
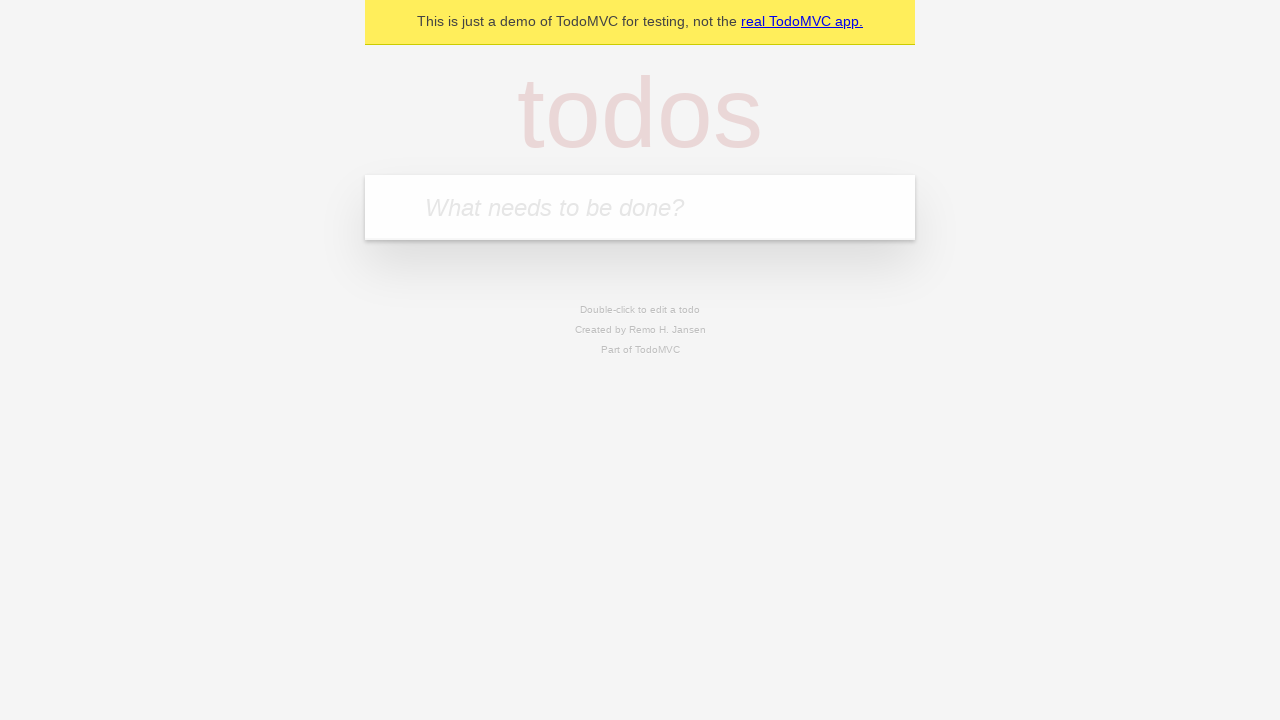

Filled todo input with 'buy some cheese' on internal:attr=[placeholder="What needs to be done?"i]
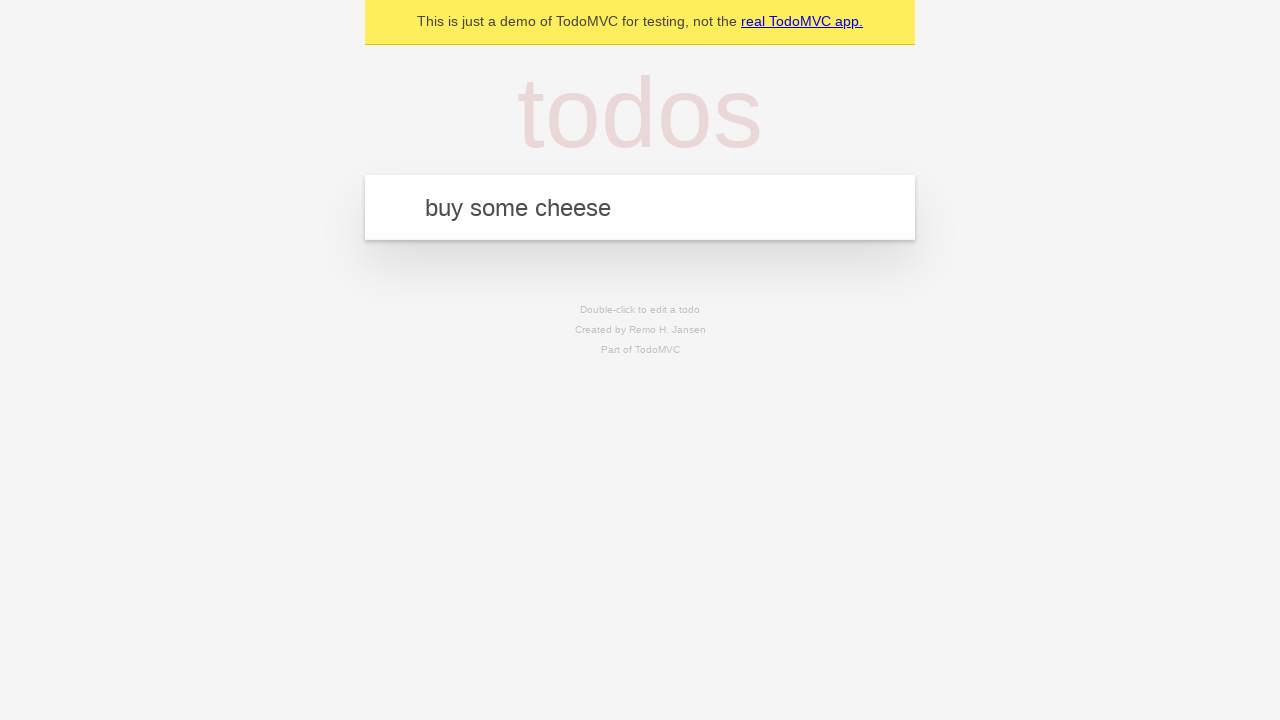

Pressed Enter to create todo item 'buy some cheese' on internal:attr=[placeholder="What needs to be done?"i]
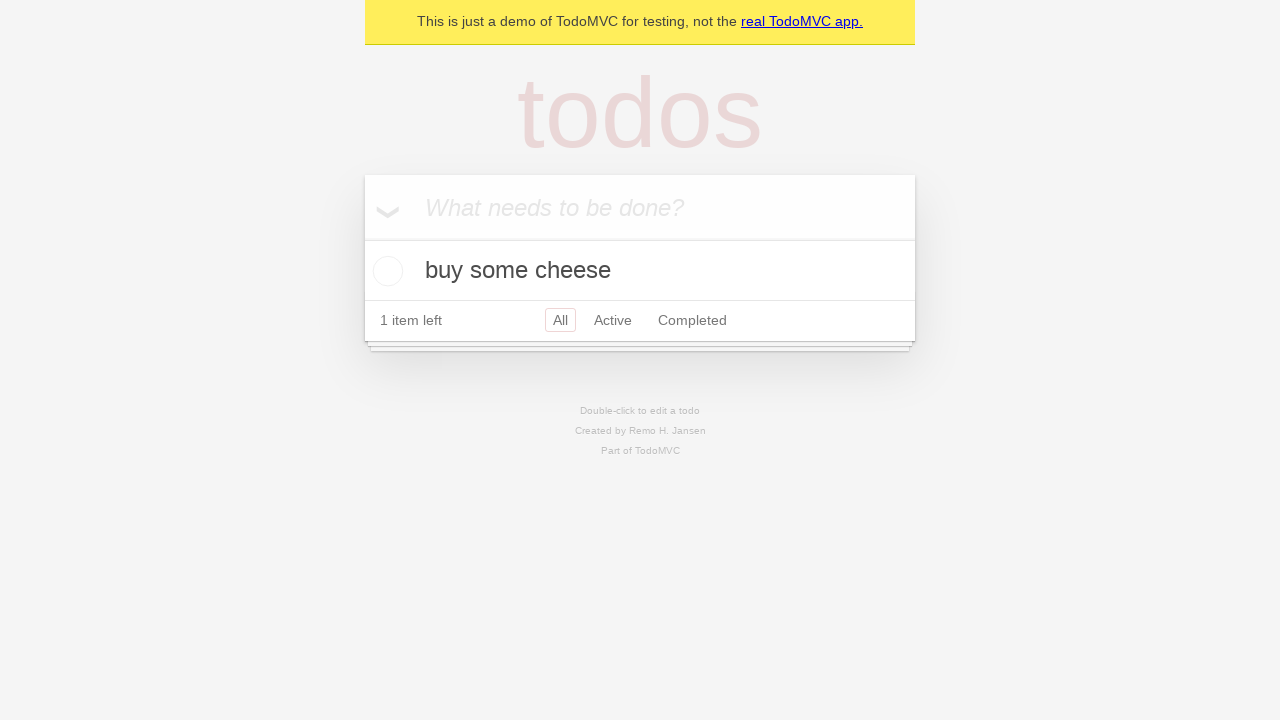

Filled todo input with 'feed the cat' on internal:attr=[placeholder="What needs to be done?"i]
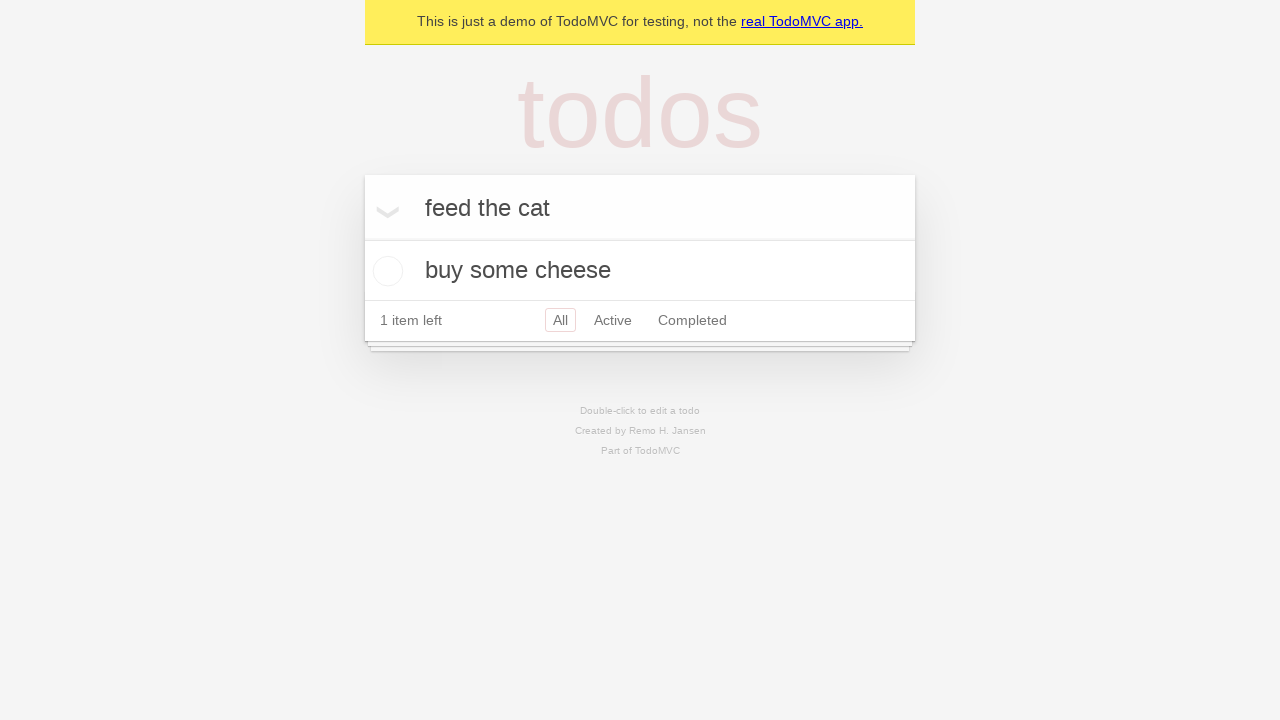

Pressed Enter to create todo item 'feed the cat' on internal:attr=[placeholder="What needs to be done?"i]
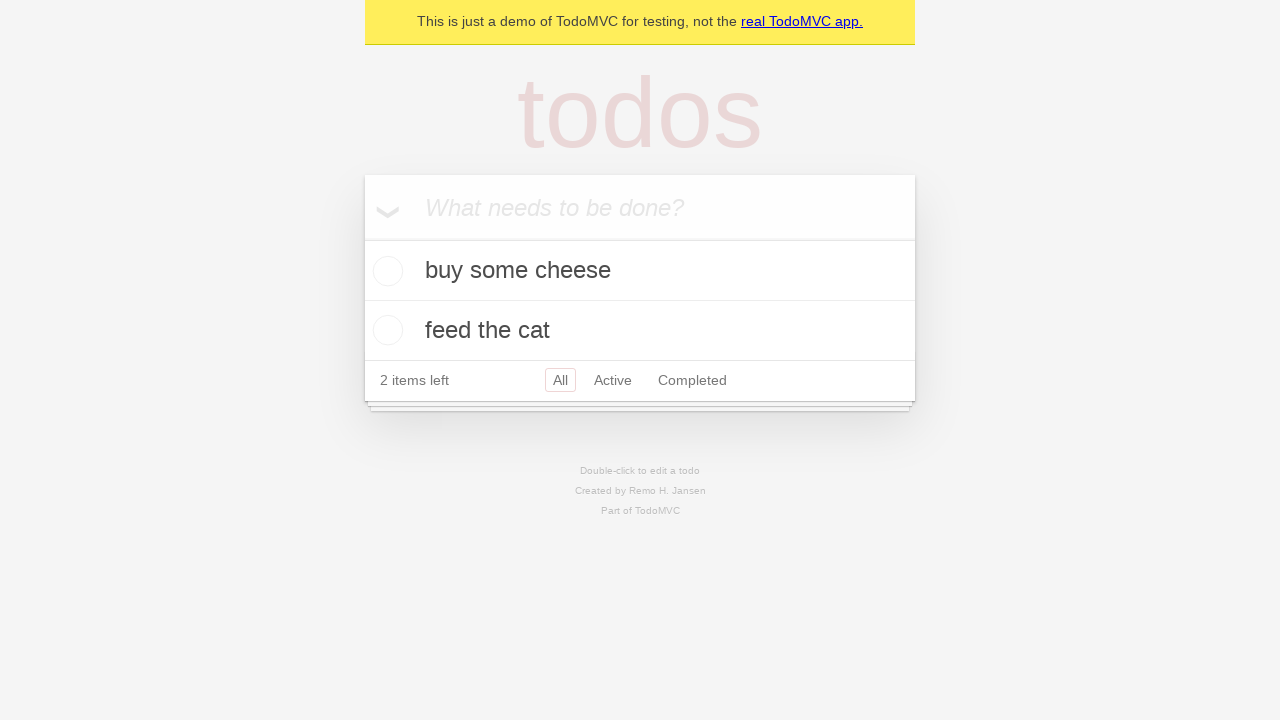

Filled todo input with 'book a doctors appointment' on internal:attr=[placeholder="What needs to be done?"i]
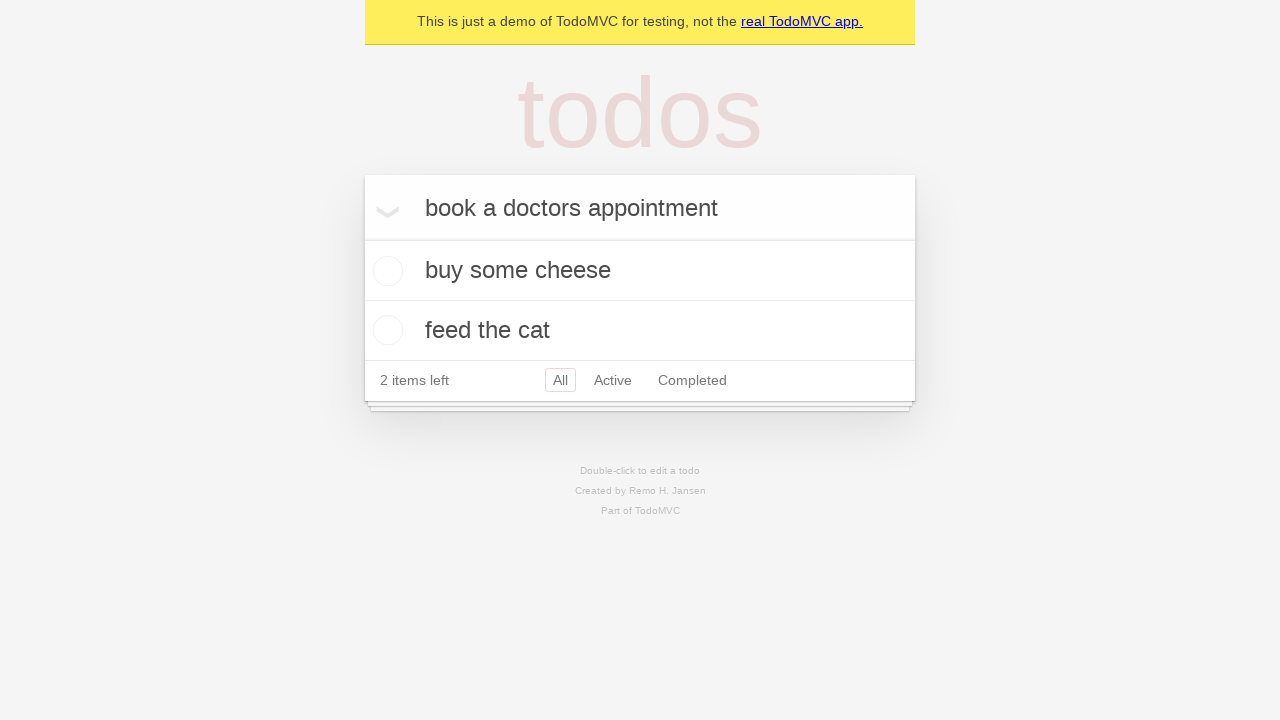

Pressed Enter to create todo item 'book a doctors appointment' on internal:attr=[placeholder="What needs to be done?"i]
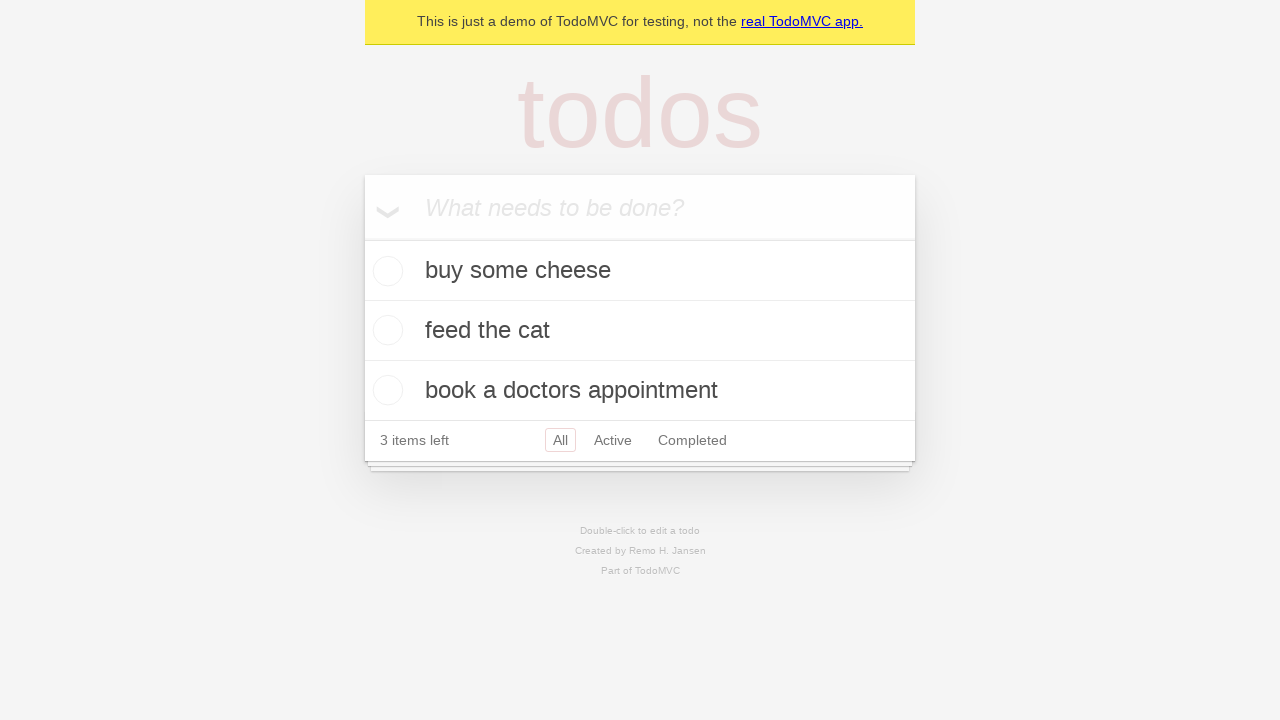

Verified all 3 todo items were created and count displays '3 items left'
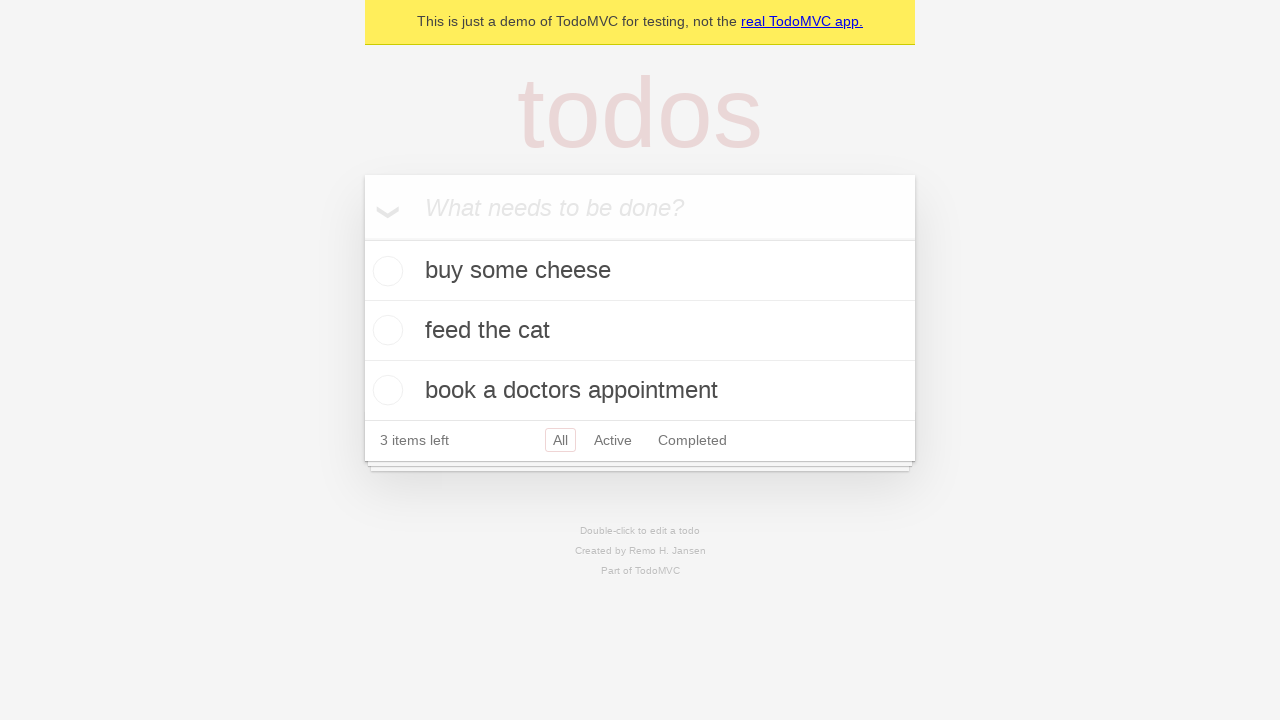

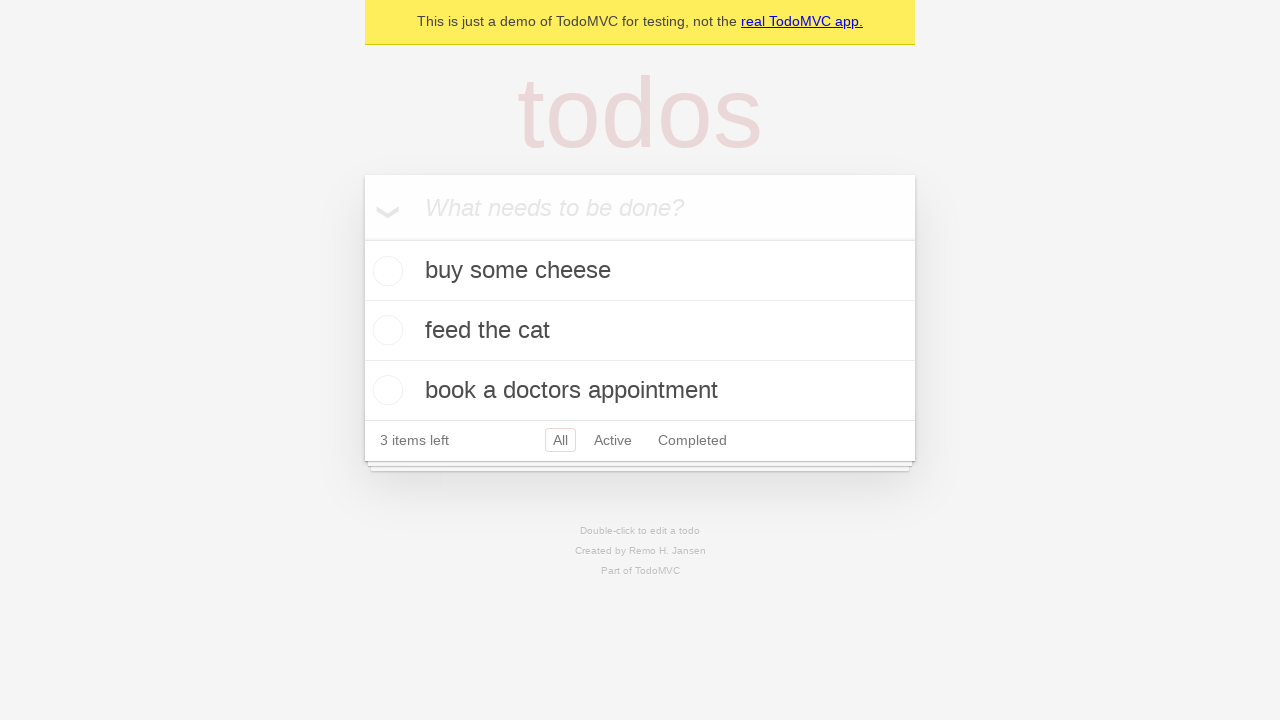